Tests an e-commerce site by searching for products containing "ca", verifying product count, and adding specific items to cart including one with "Cashews" in the name

Starting URL: https://rahulshettyacademy.com/seleniumPractise/#/

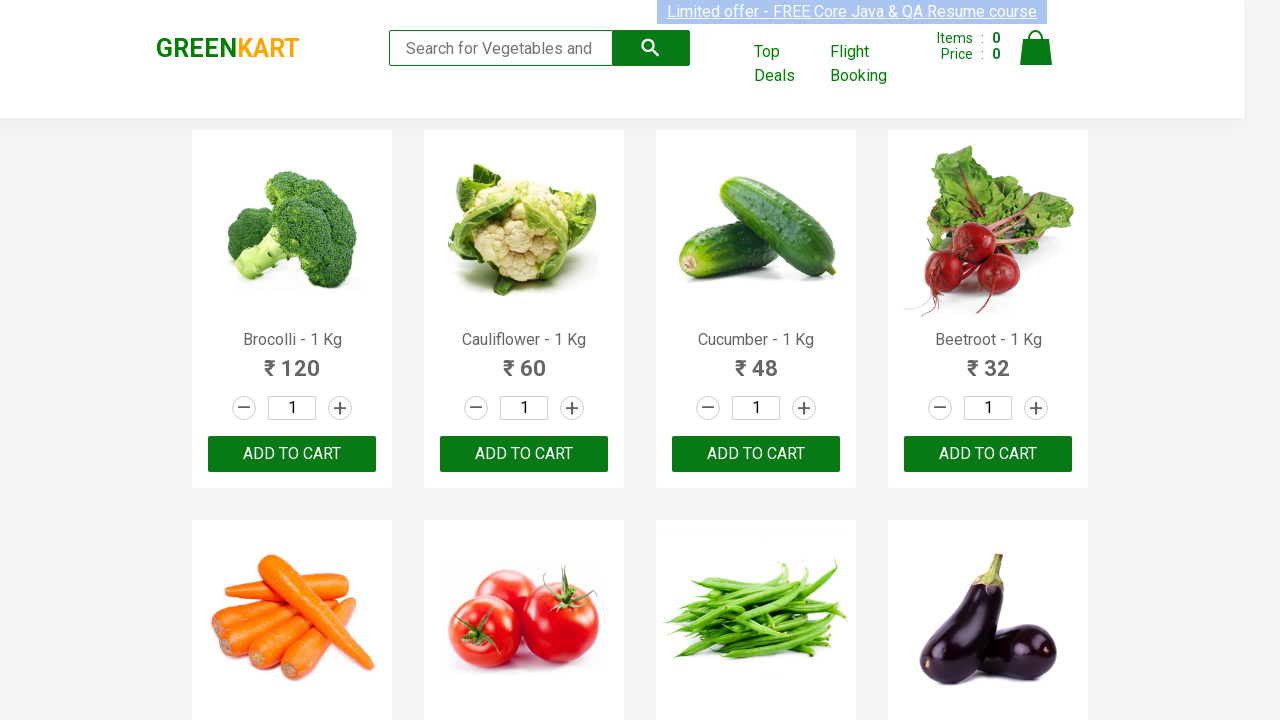

Filled search field with 'ca' on .search-keyword
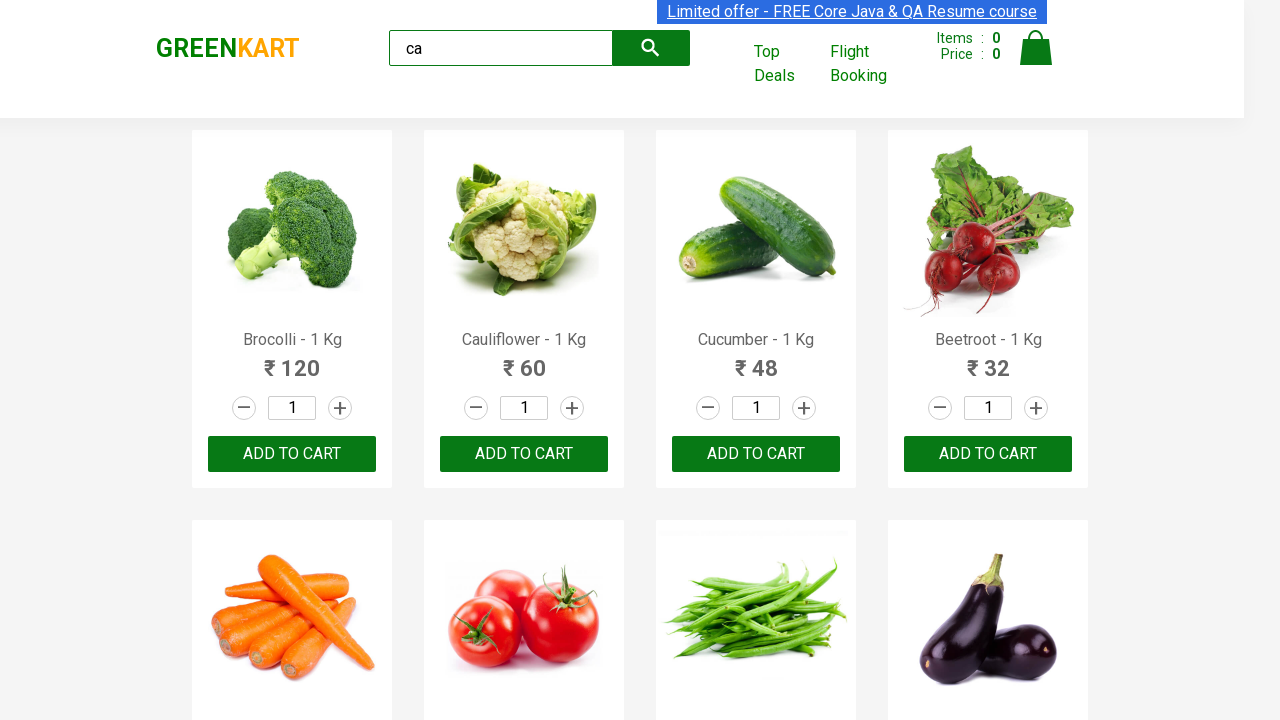

Waited 2 seconds for products to filter
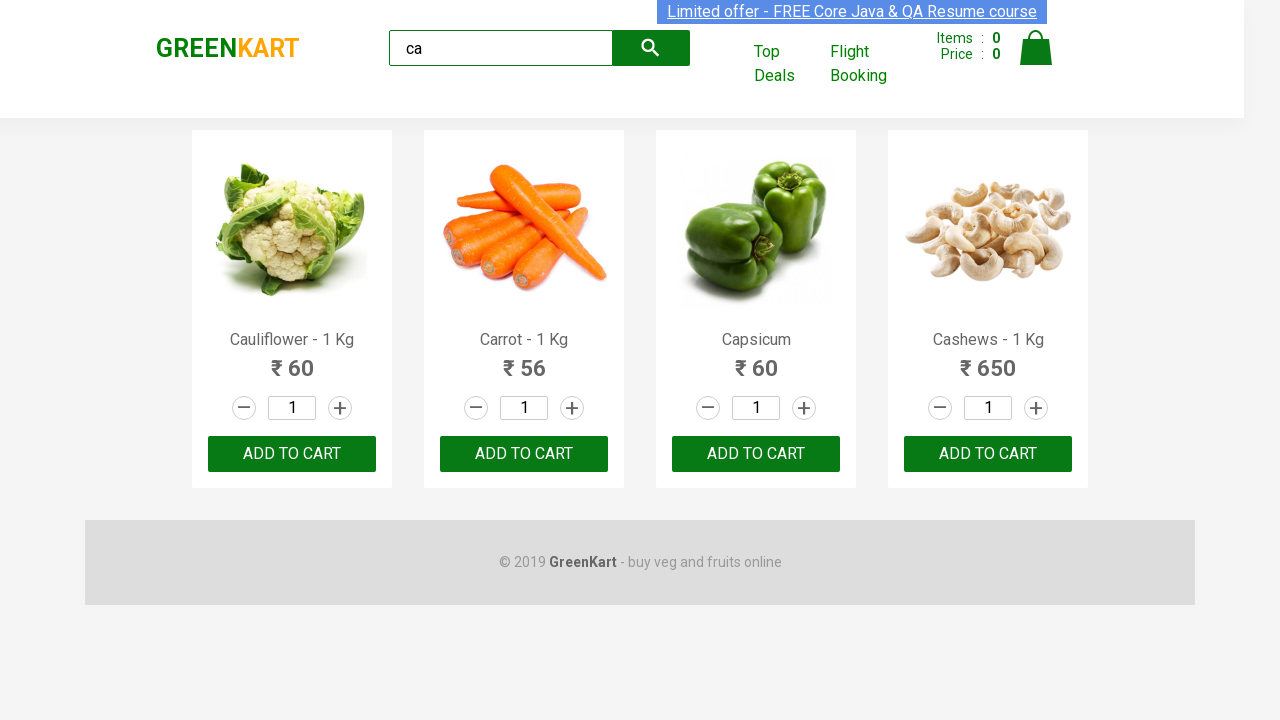

Verified 4 visible products are displayed
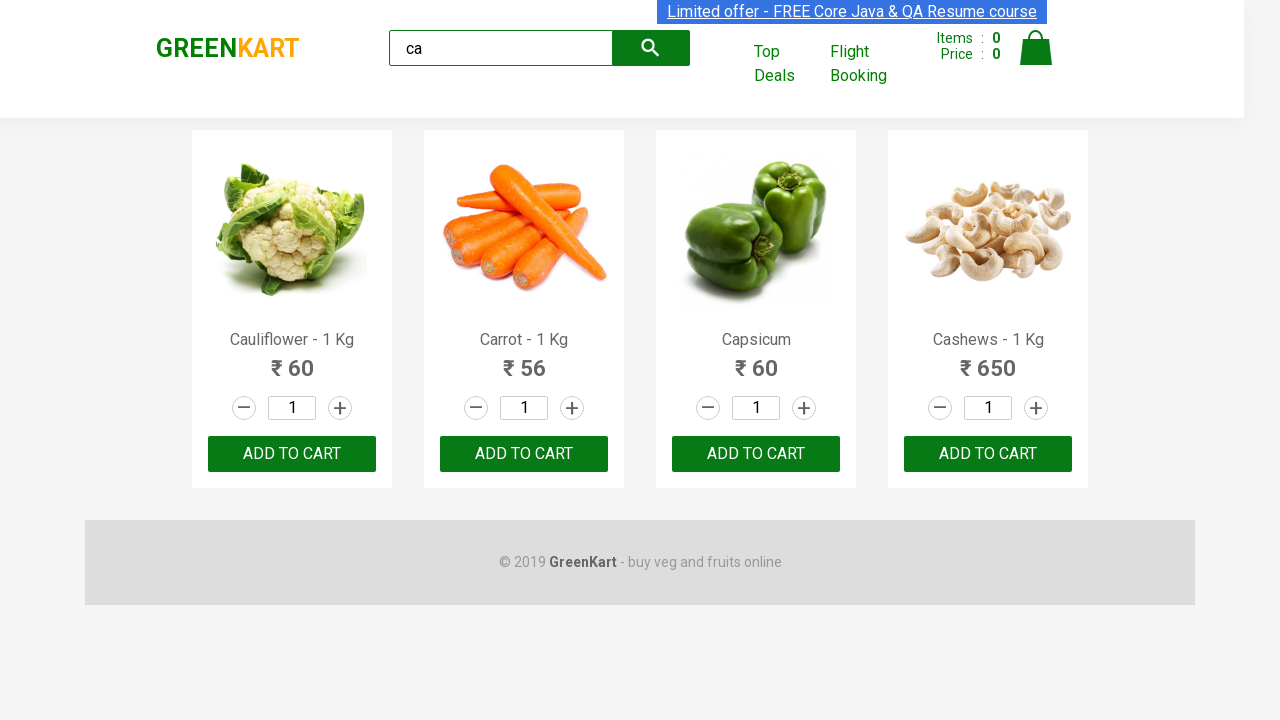

Clicked ADD TO CART button for the third product at (756, 454) on .product >> nth=2 >> button:has-text("ADD TO CART")
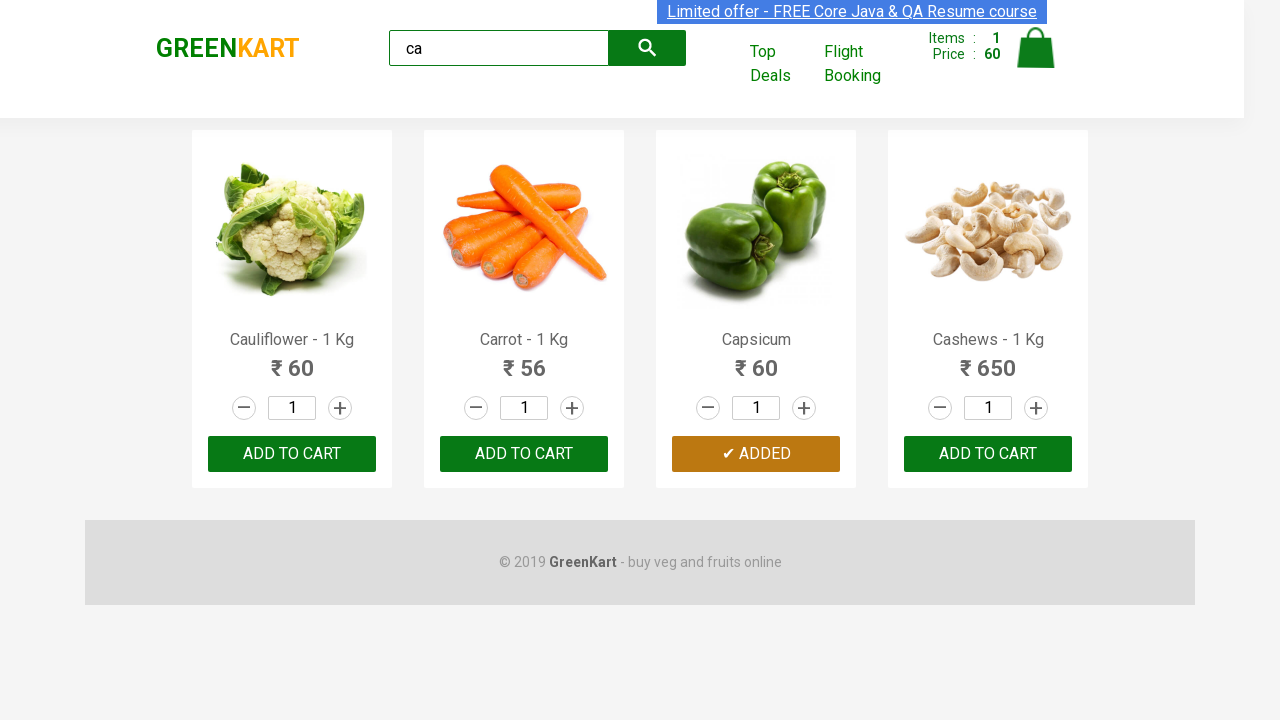

Clicked ADD TO CART button for product containing 'Cashews' at (988, 454) on .product >> nth=3 >> button
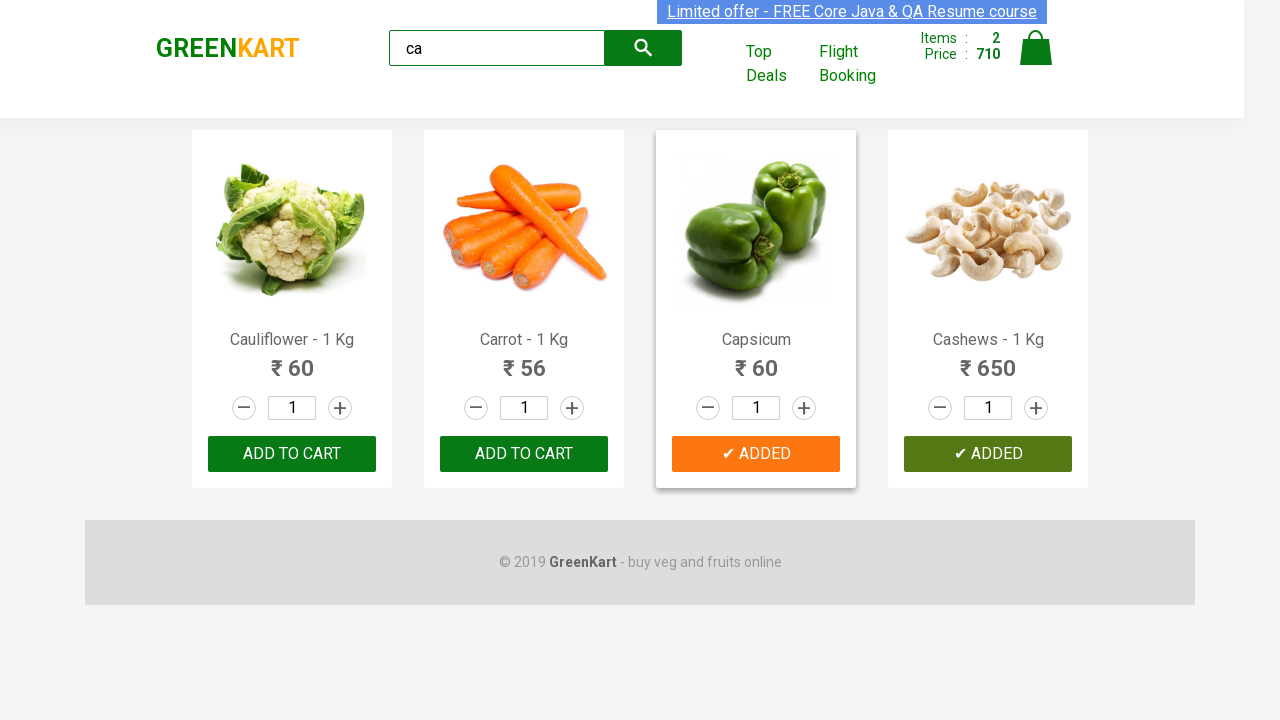

Verified brand text is 'GREENKART'
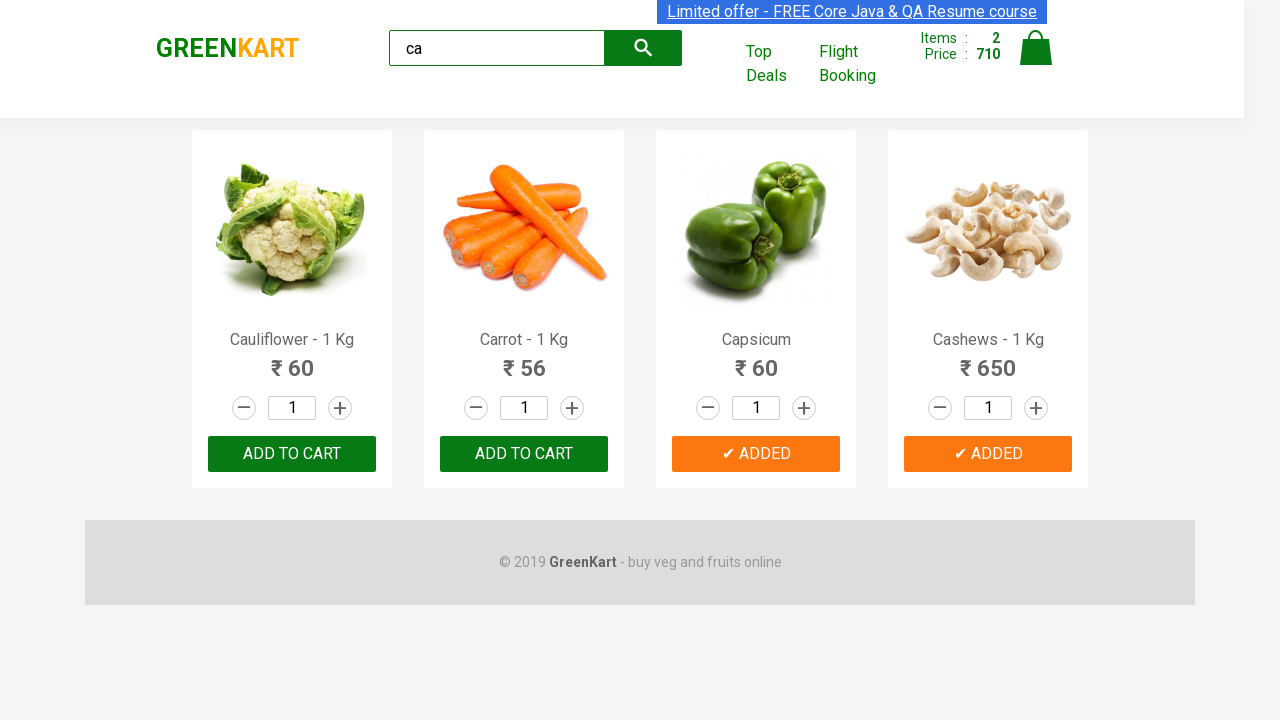

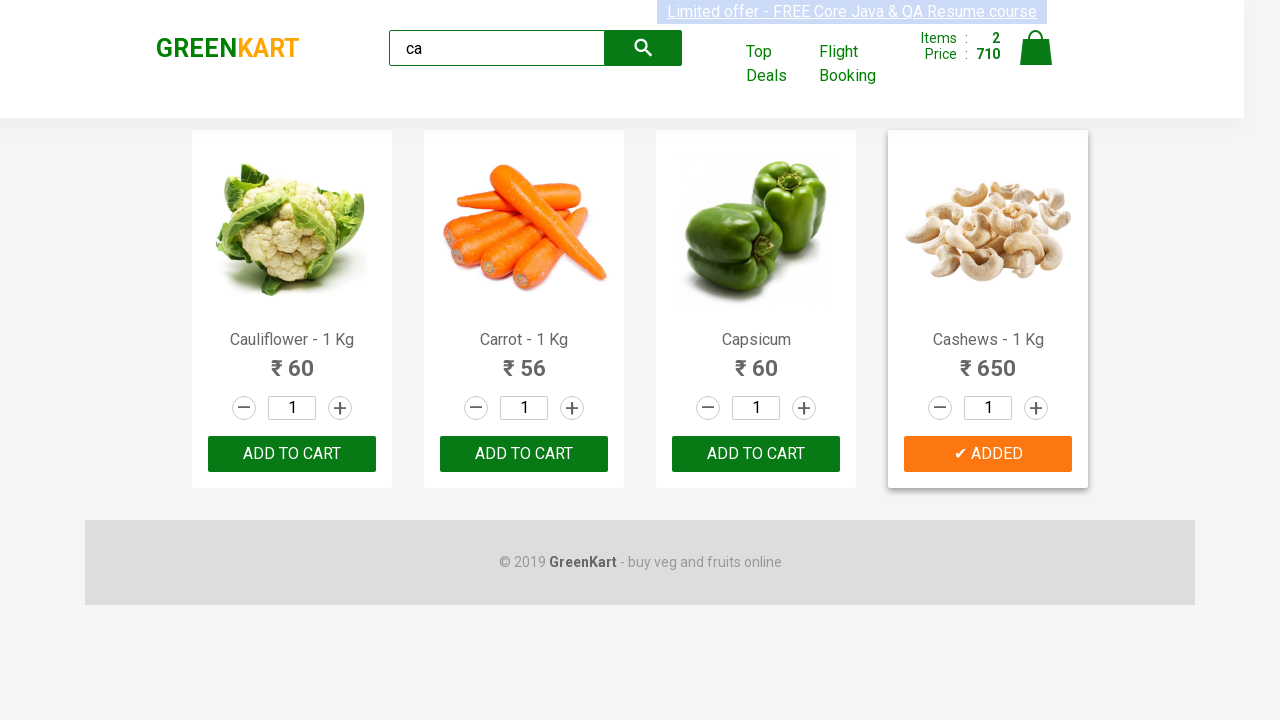